Tests login form validation by attempting to submit with an empty email field and verifying that an error message is displayed

Starting URL: https://quire.io/

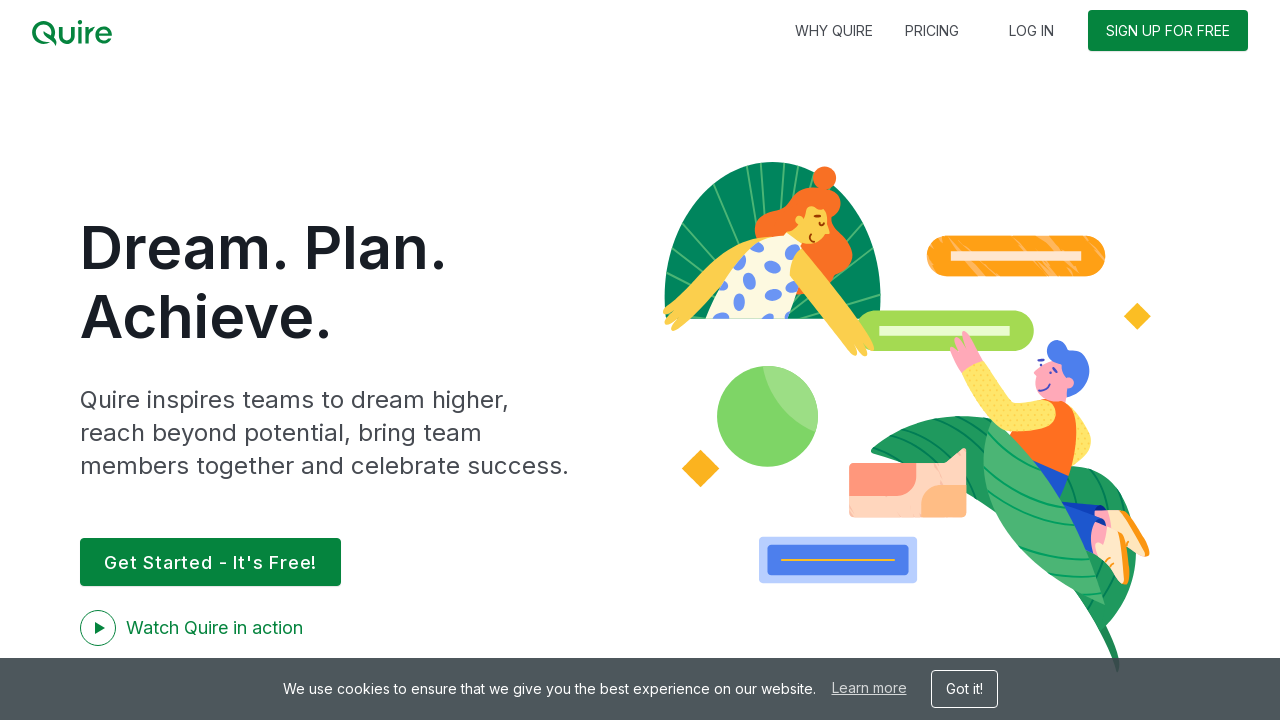

Clicked login link at (1032, 30) on li.item.login a
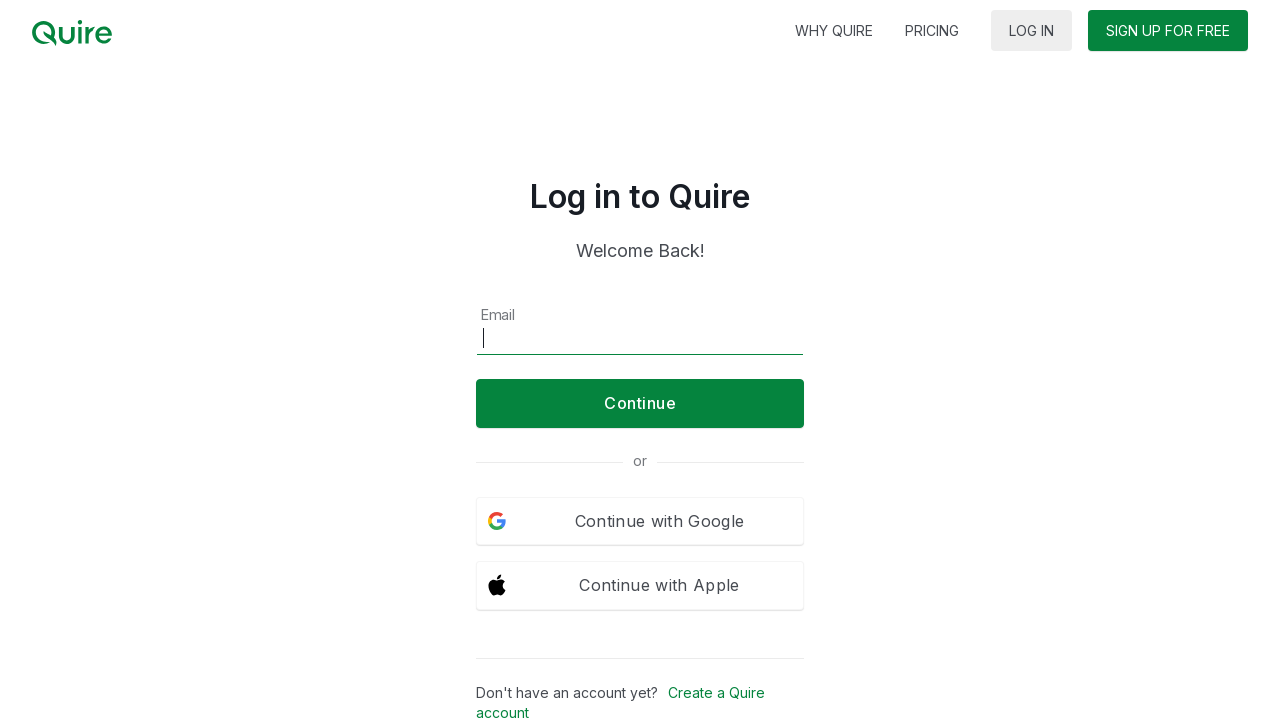

Cleared email field to ensure it is empty on #s_username
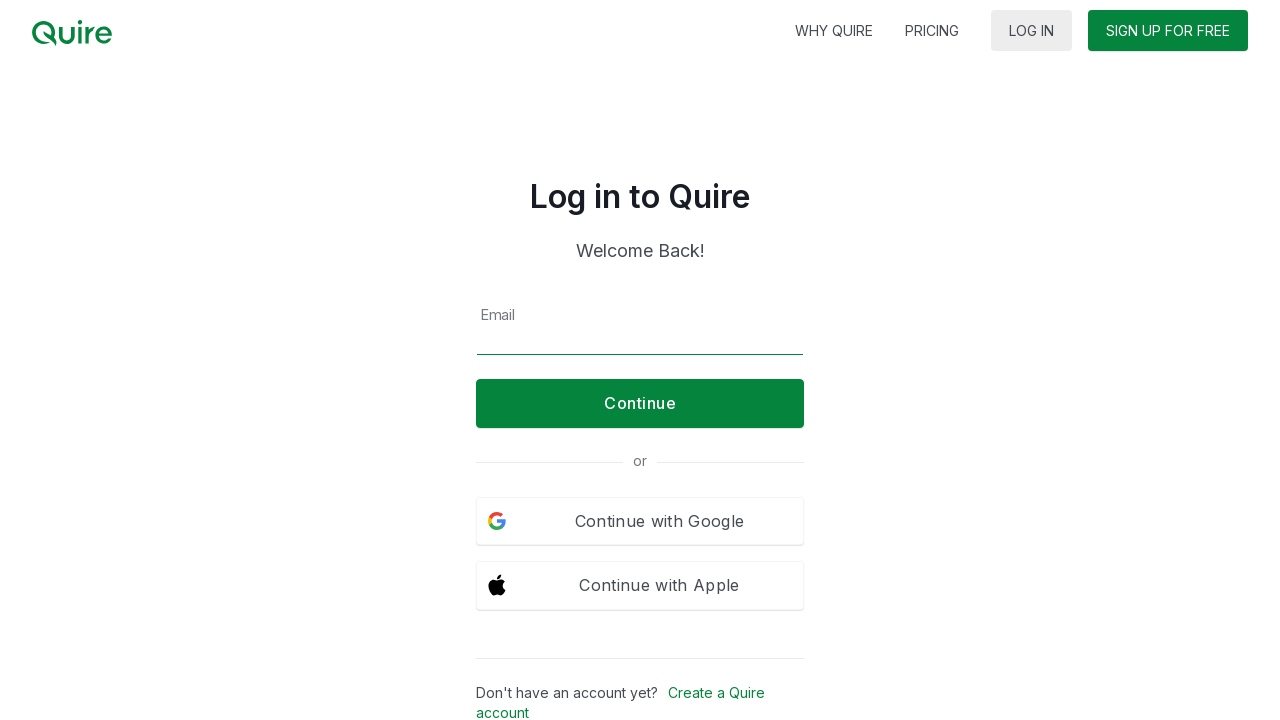

Clicked continue button to submit login form with empty email at (640, 403) on button.cont-button.b.green.full-btn
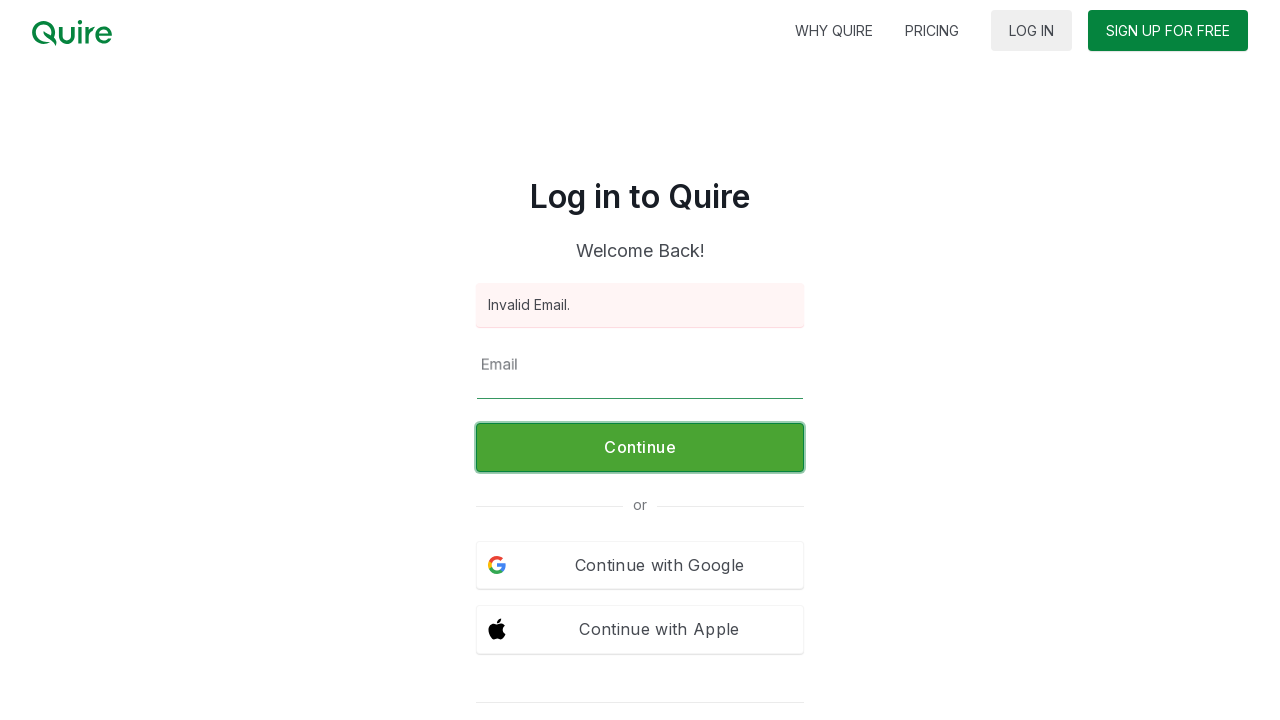

Error message displayed confirming validation for empty email field
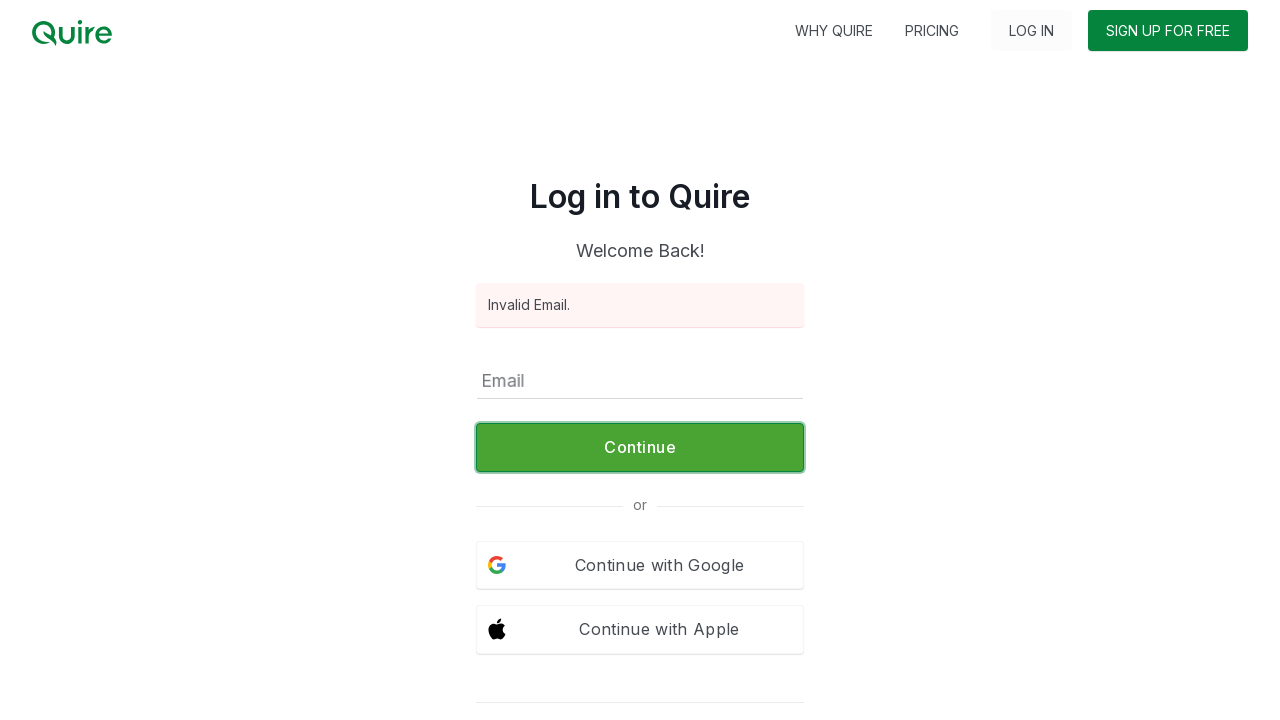

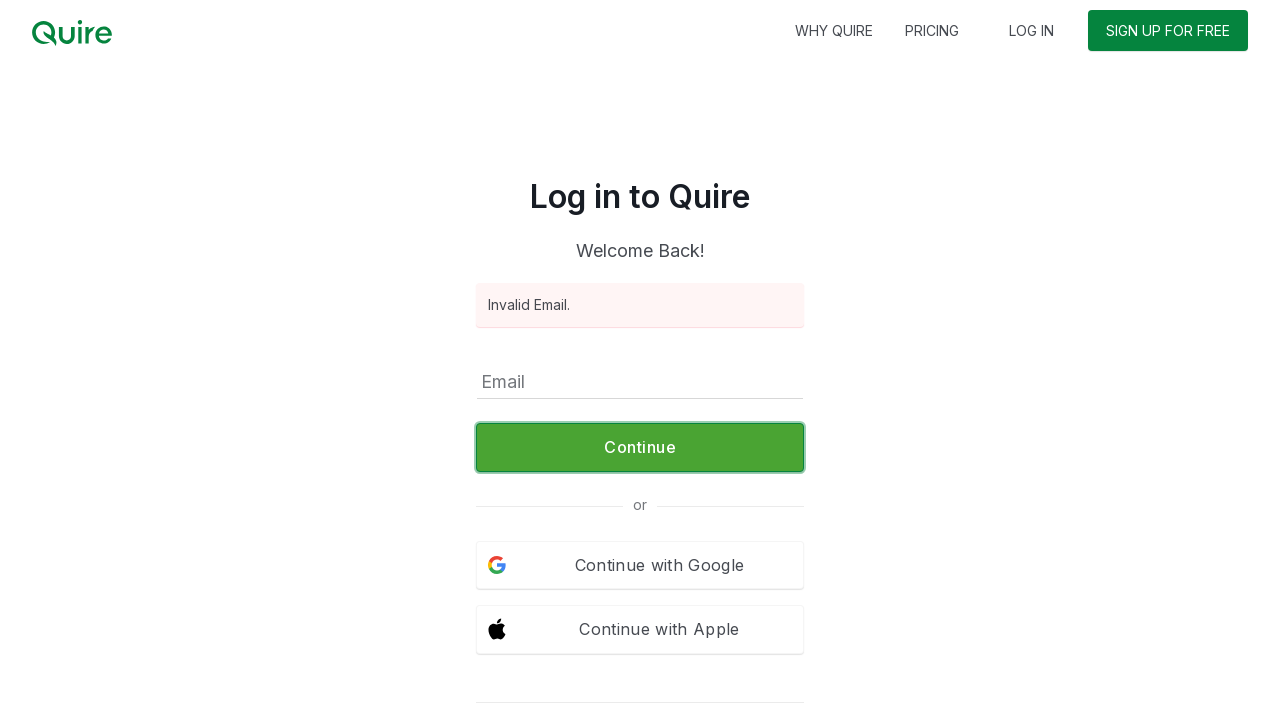